Tests the W3Schools search functionality by searching for "HTML", clicking the search icon, and then interacting with navigation elements on the page.

Starting URL: https://www.w3schools.com/

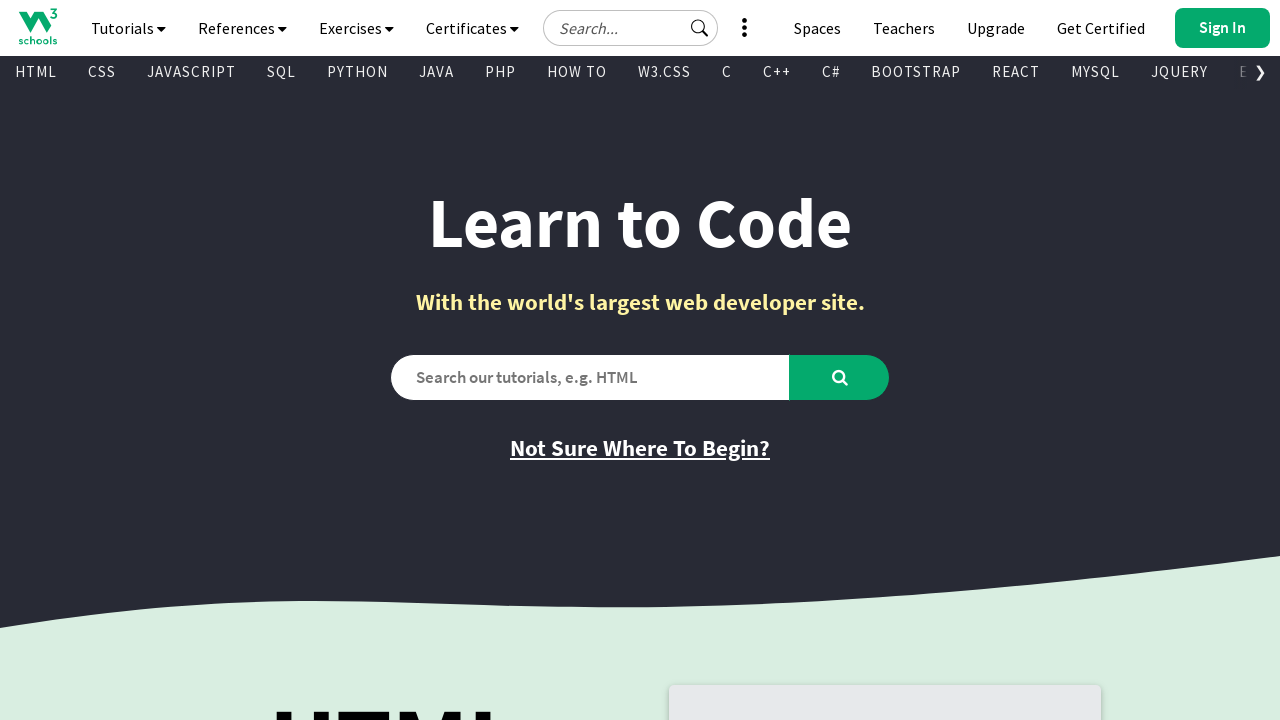

Filled search box with 'HTML' on #search2
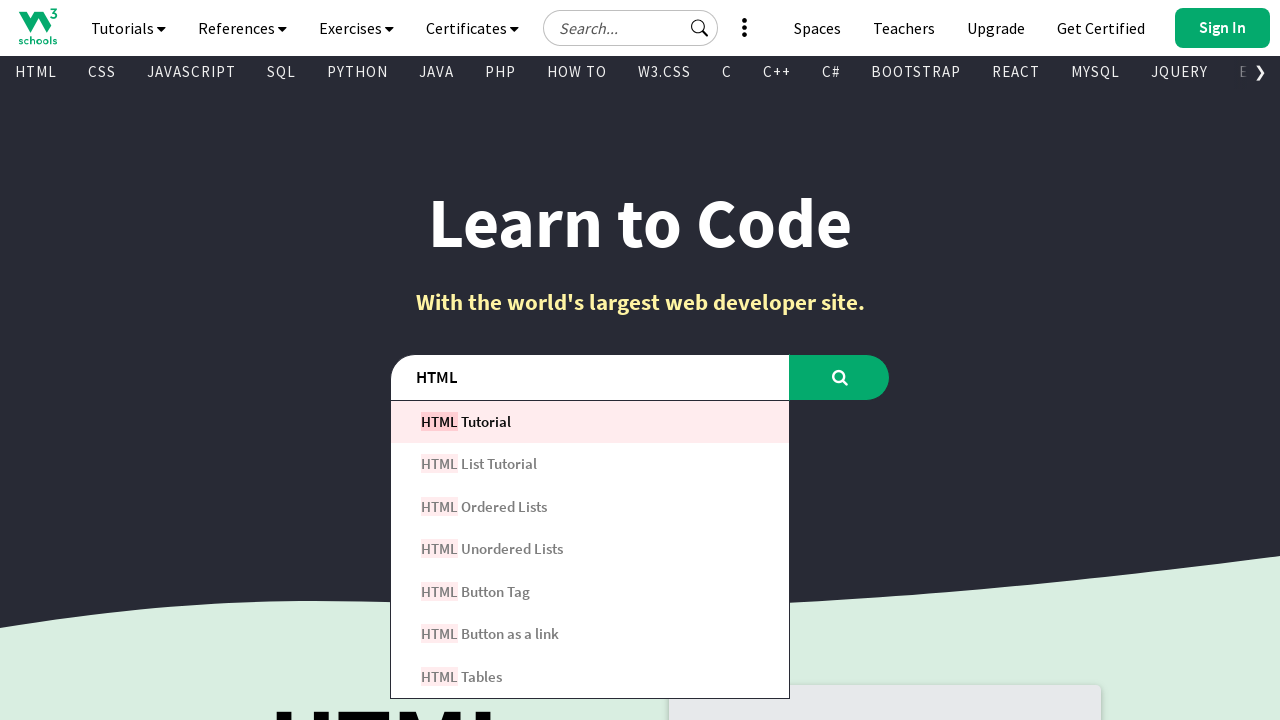

Clicked search icon to search for HTML at (840, 377) on xpath=//i[@id='learntocode_searchicon']
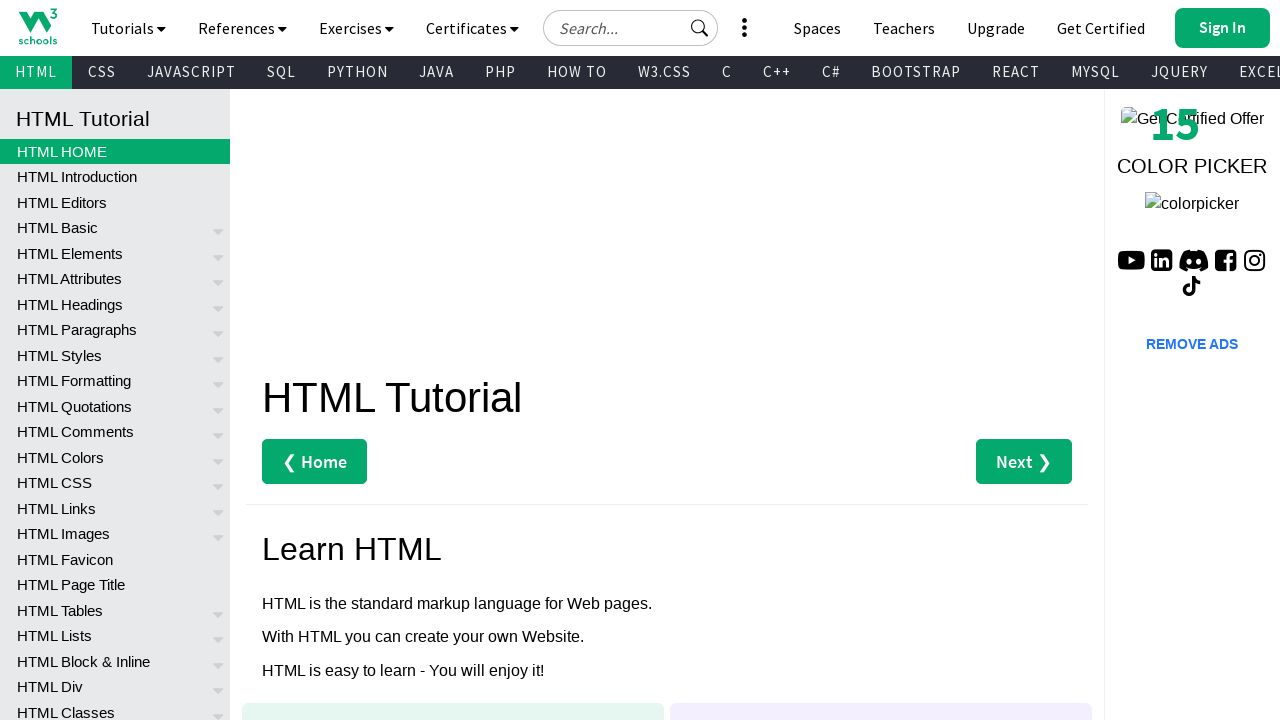

Search results page loaded
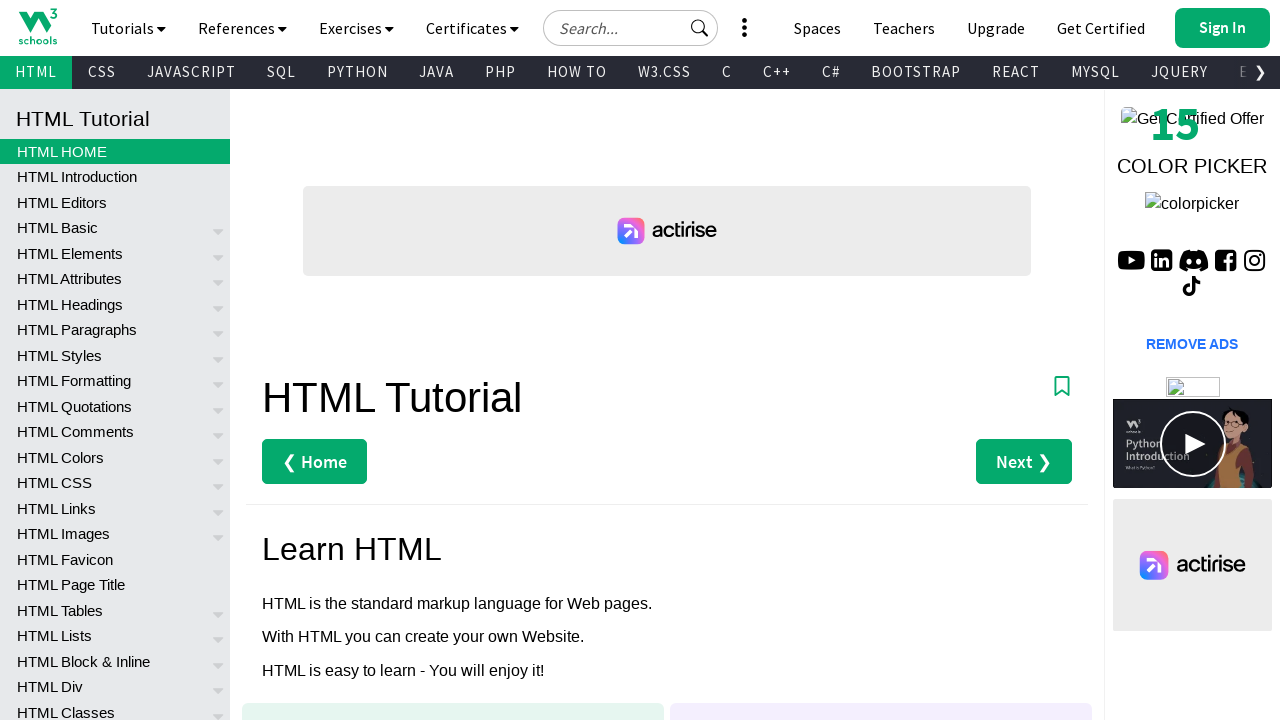

Clicked first navigation icon element at (38, 26) on xpath=//i[contains(text(),'')]
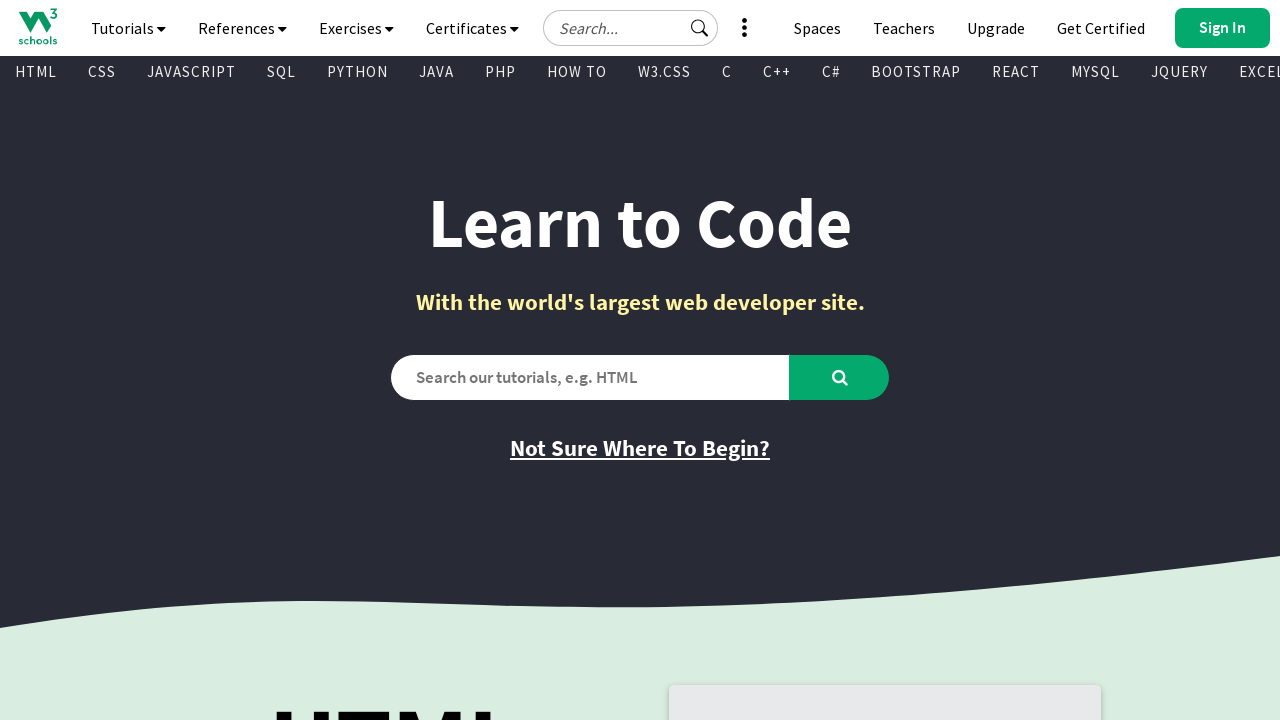

Waited 2 seconds
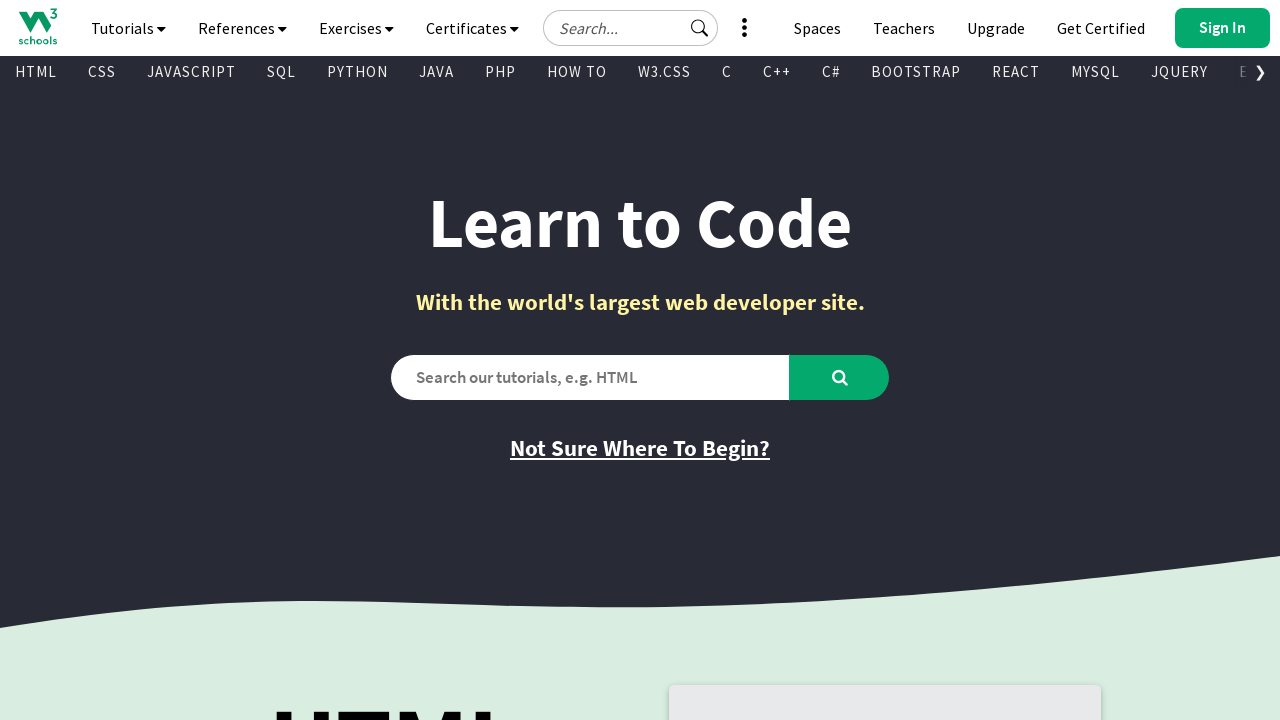

Clicked second navigation icon element at (38, 26) on xpath=//i[contains(text(),'')]
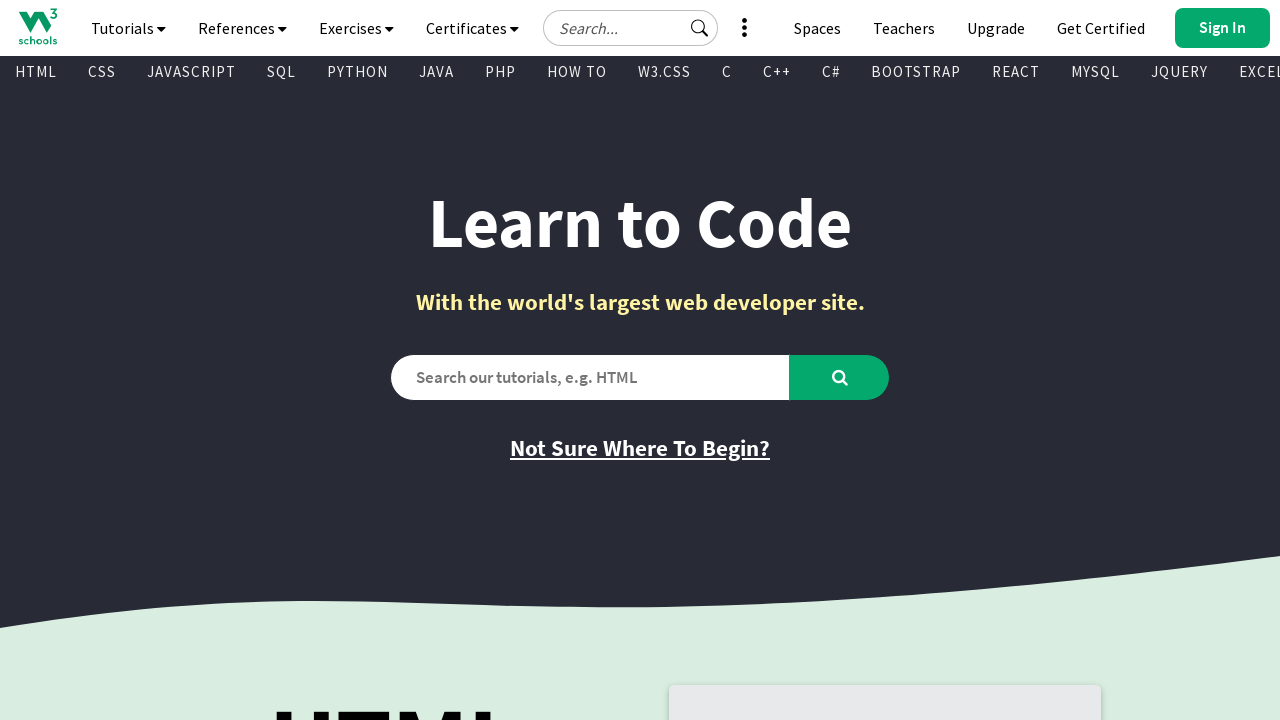

Waited 2 seconds
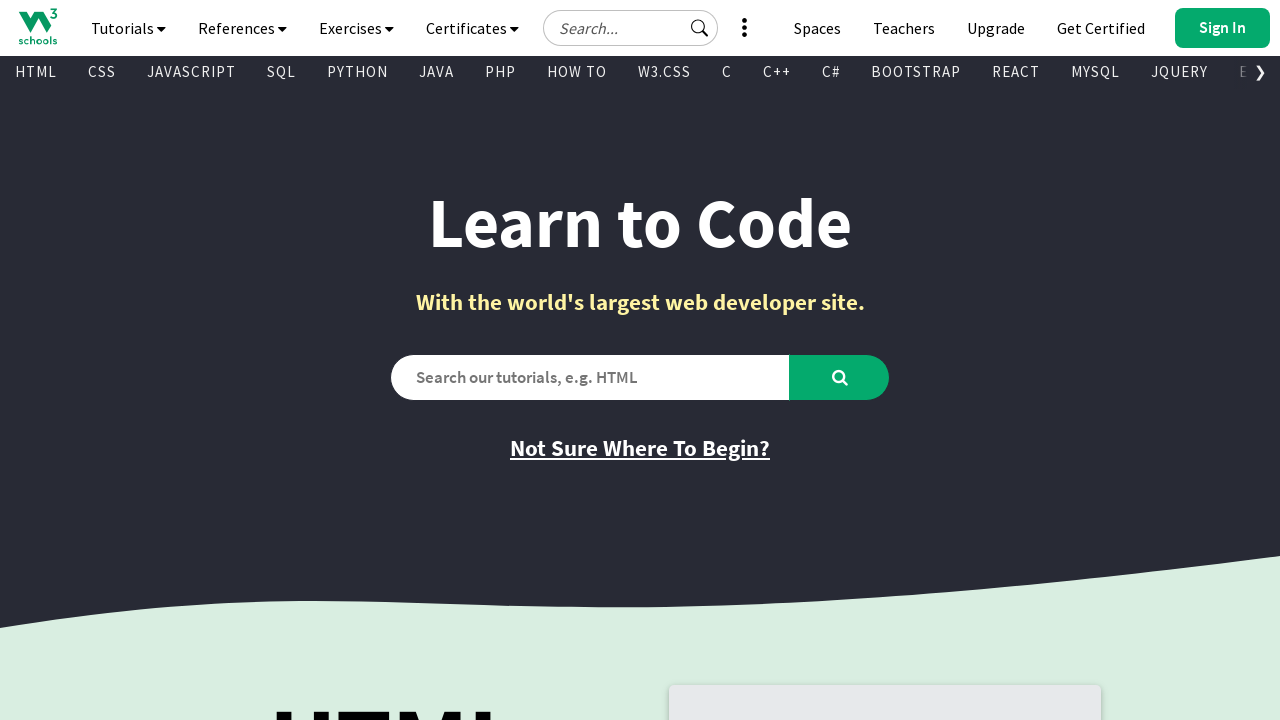

Clicked third navigation icon element at (38, 26) on xpath=//i[contains(text(),'')]
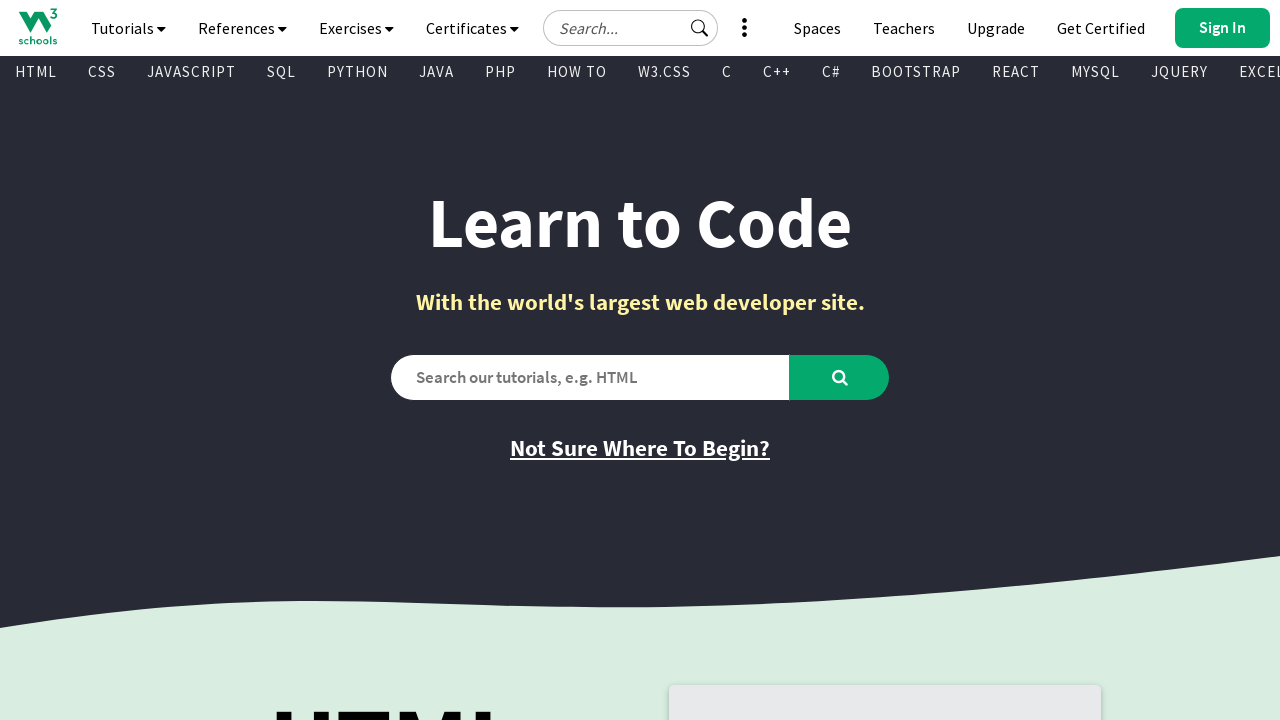

Waited 2 seconds
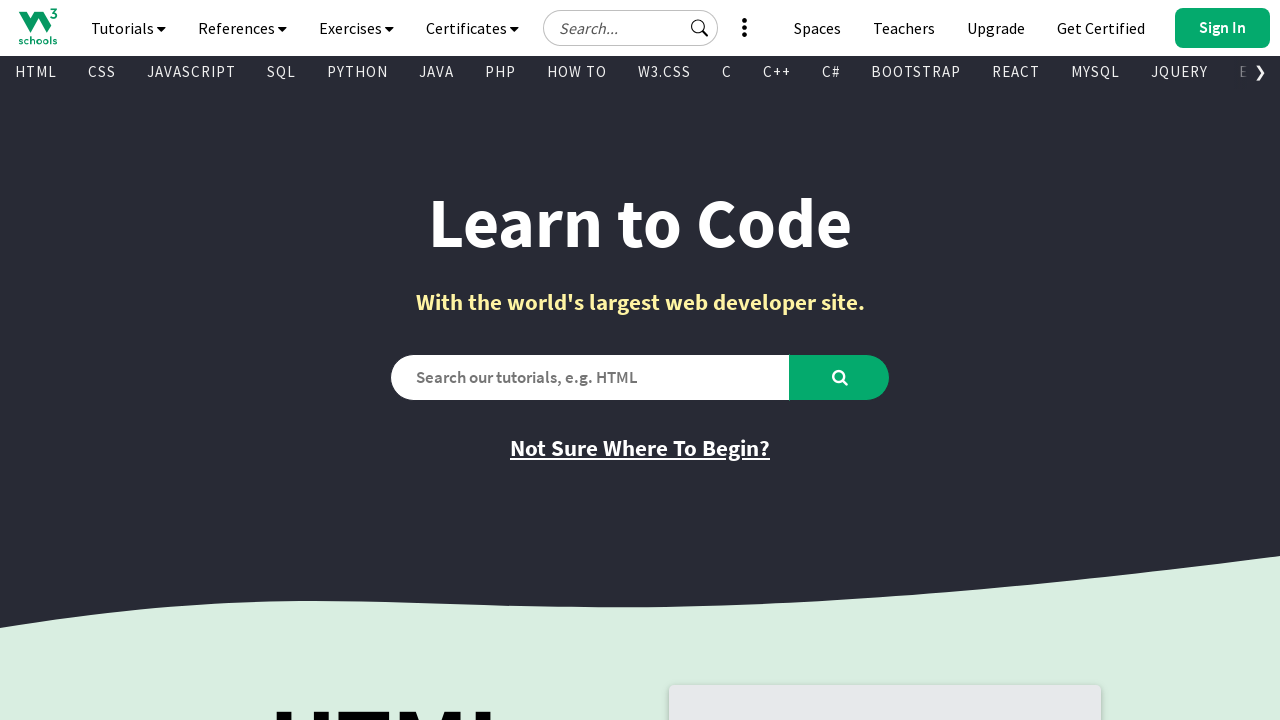

Clicked fourth navigation icon element at (38, 26) on xpath=//i[contains(text(),'')]
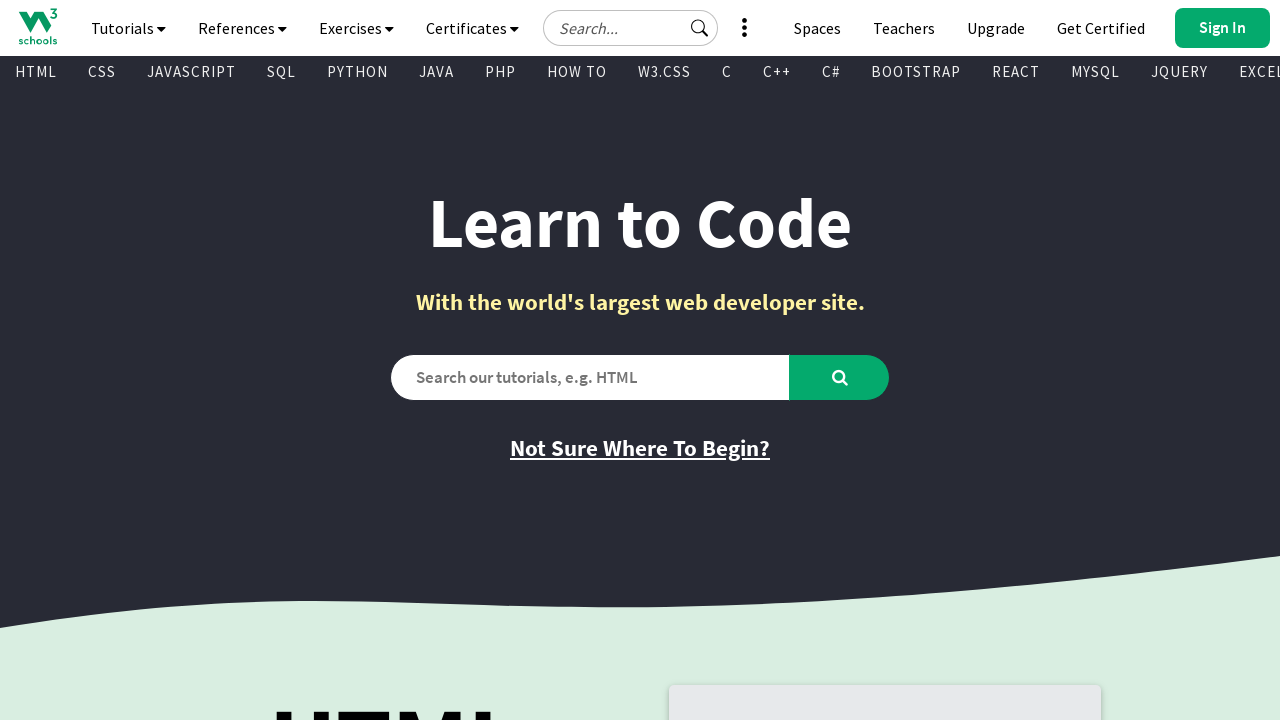

Waited 2 seconds
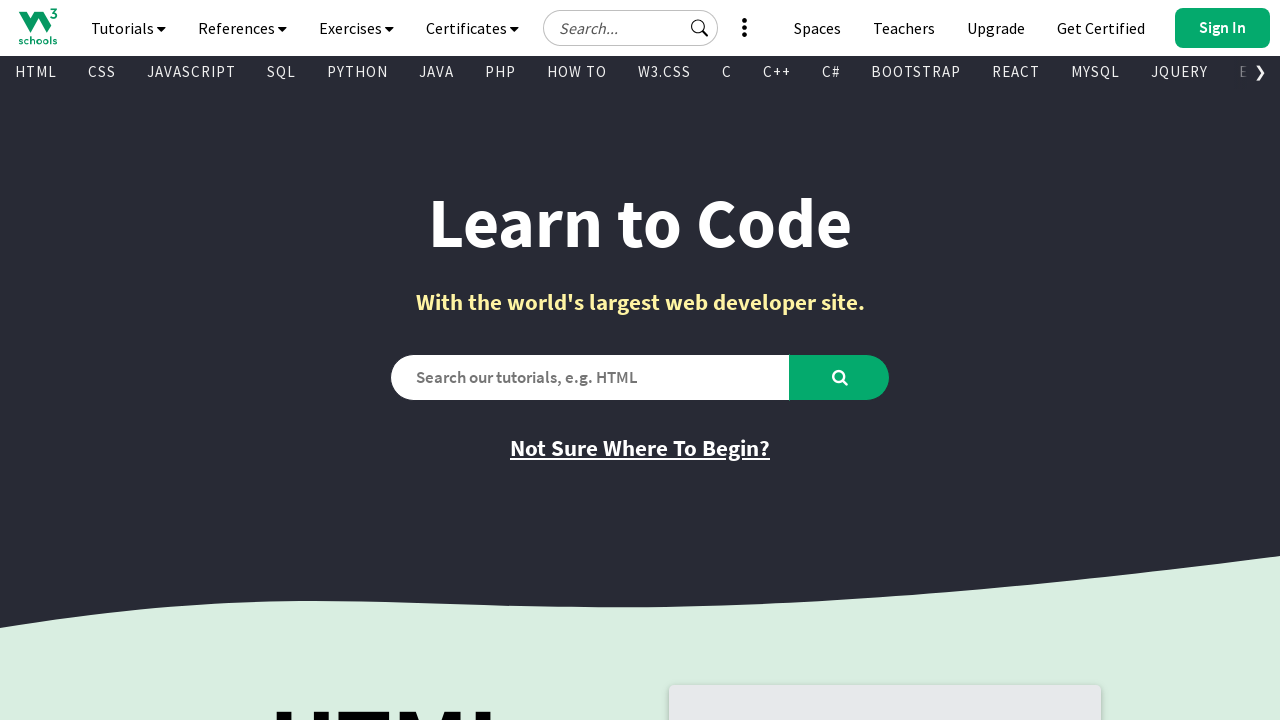

Clicked fifth and final navigation icon element at (38, 26) on xpath=//i[contains(text(),'')]
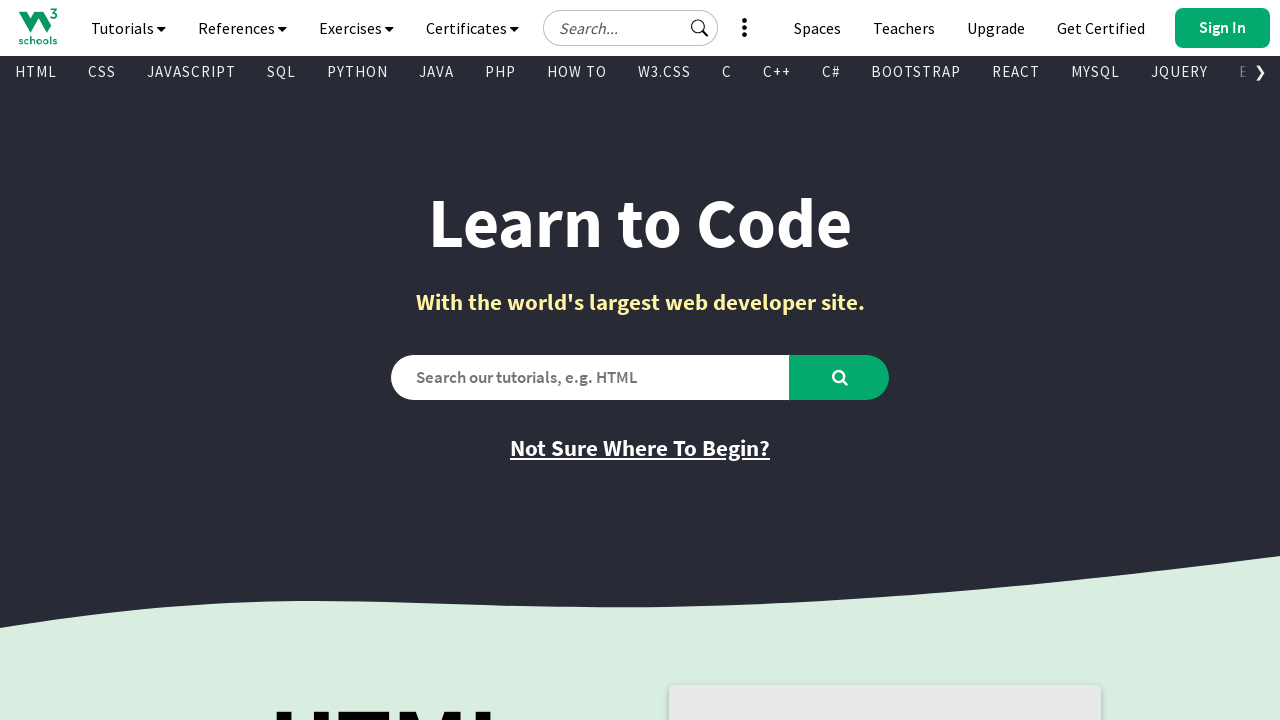

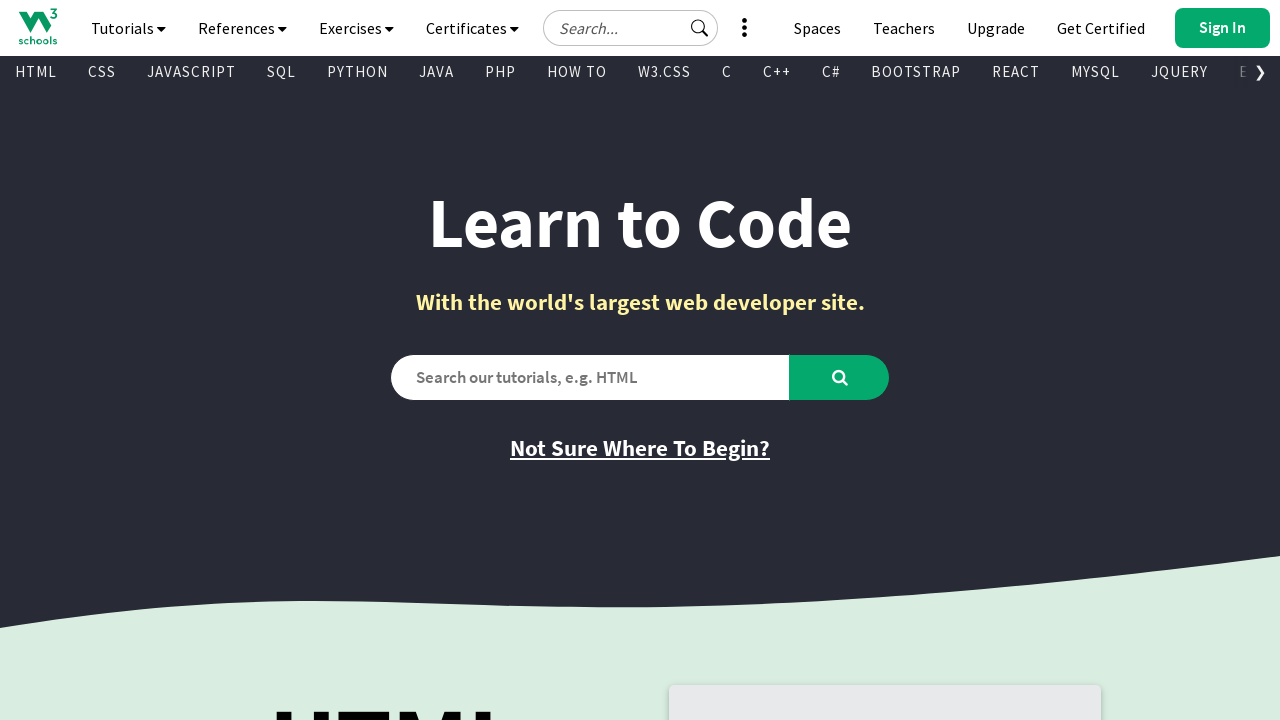